Tests link locator strategies on a demo QA page by clicking a link using exact text match ("Bad Request") and partial text match ("Bad"), then navigating back.

Starting URL: https://demoqa.com/links

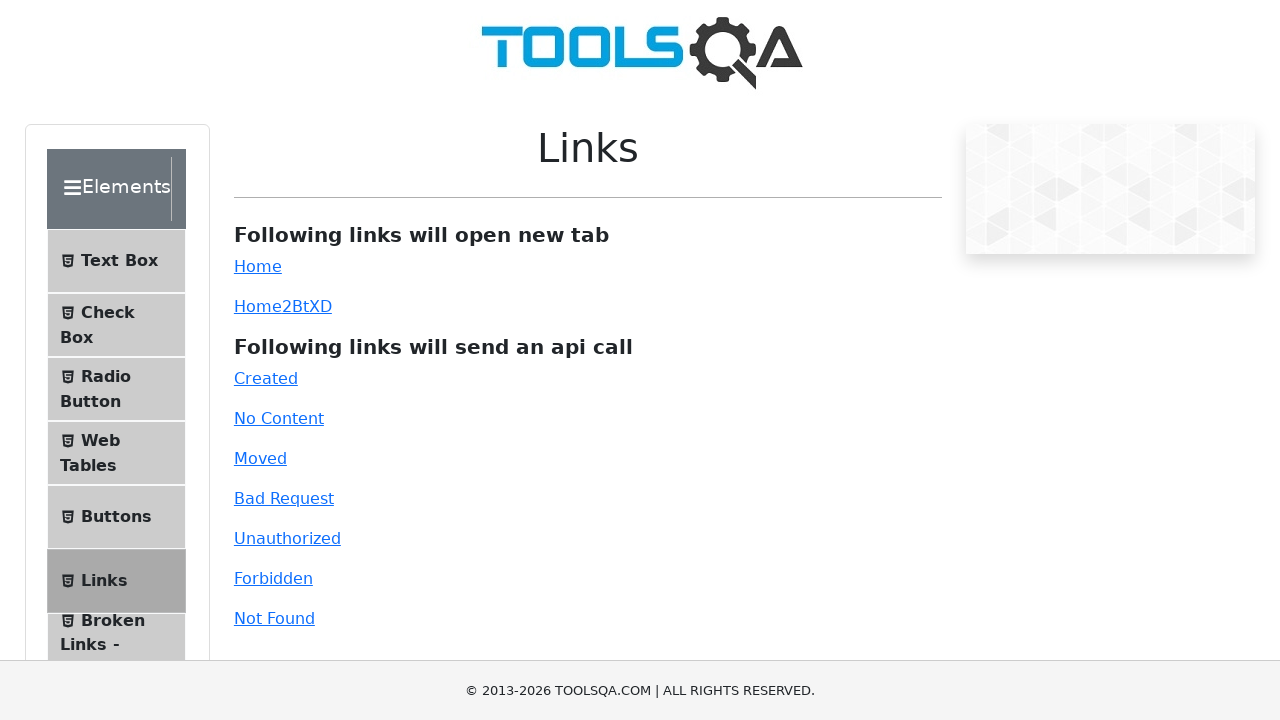

Waited for page to fully load (domcontentloaded)
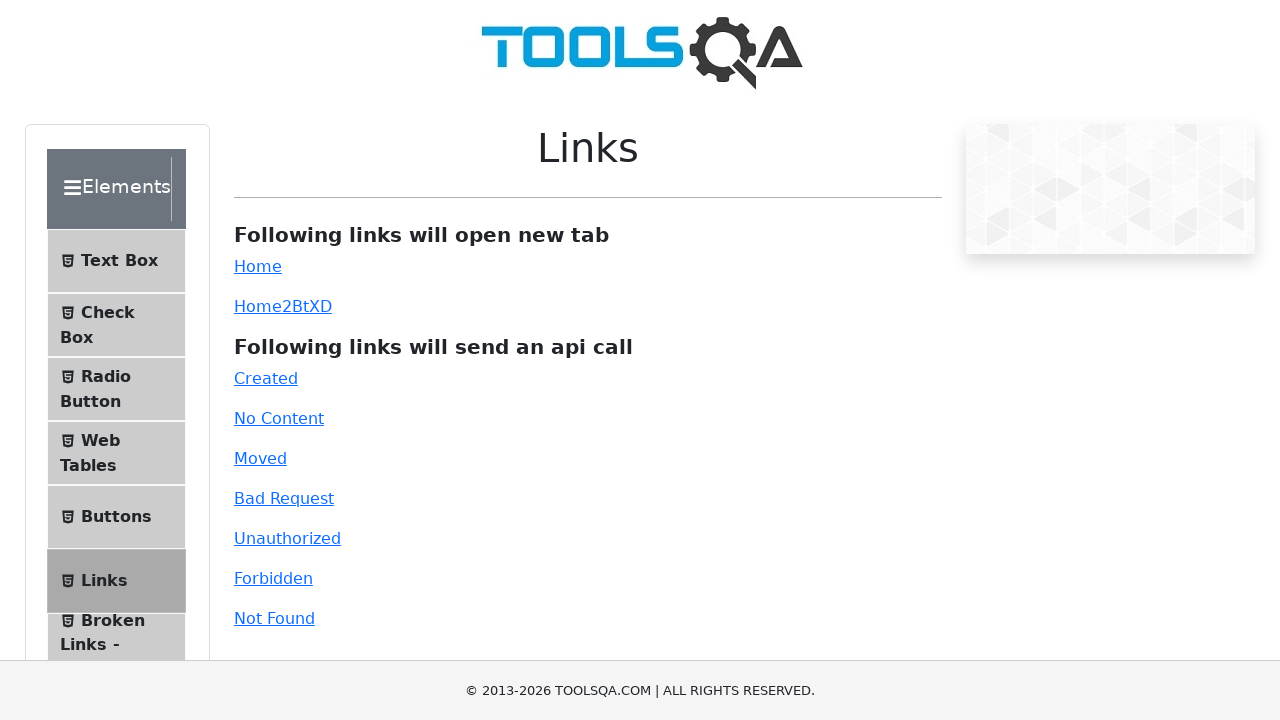

Clicked link with exact text 'Bad Request' at (284, 498) on text=Bad Request
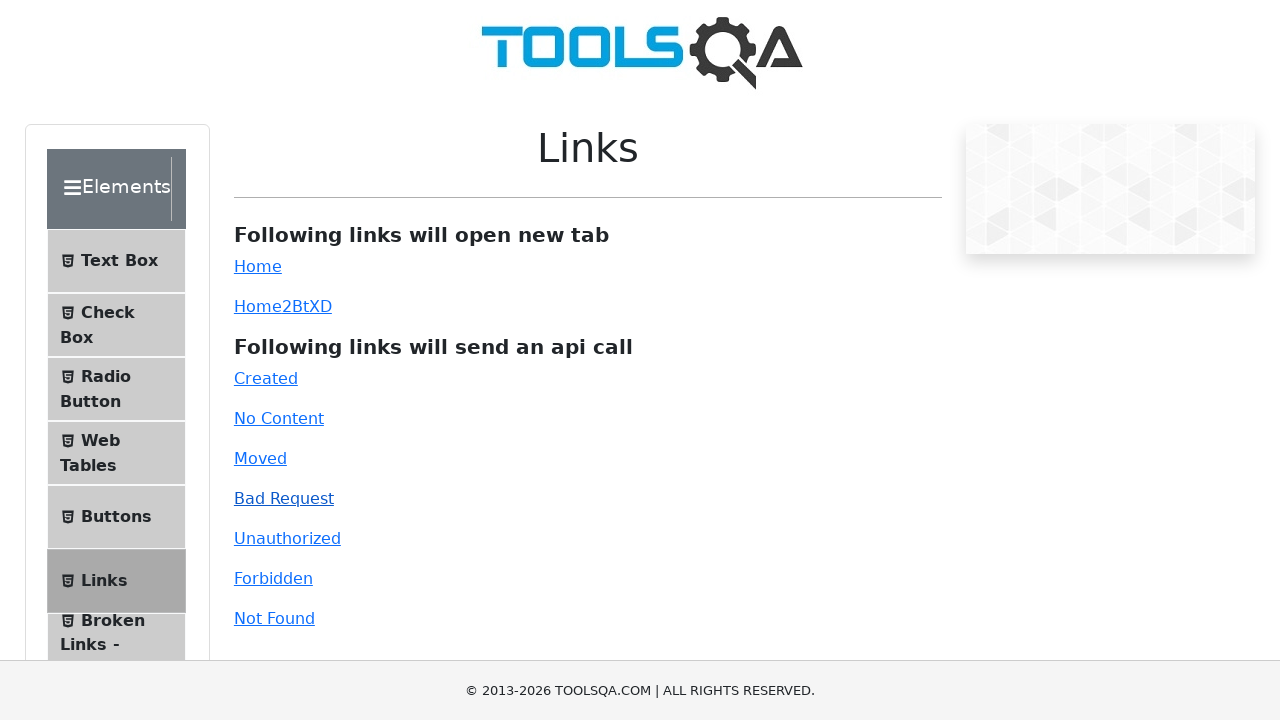

Waited for page to fully load after clicking 'Bad Request' link
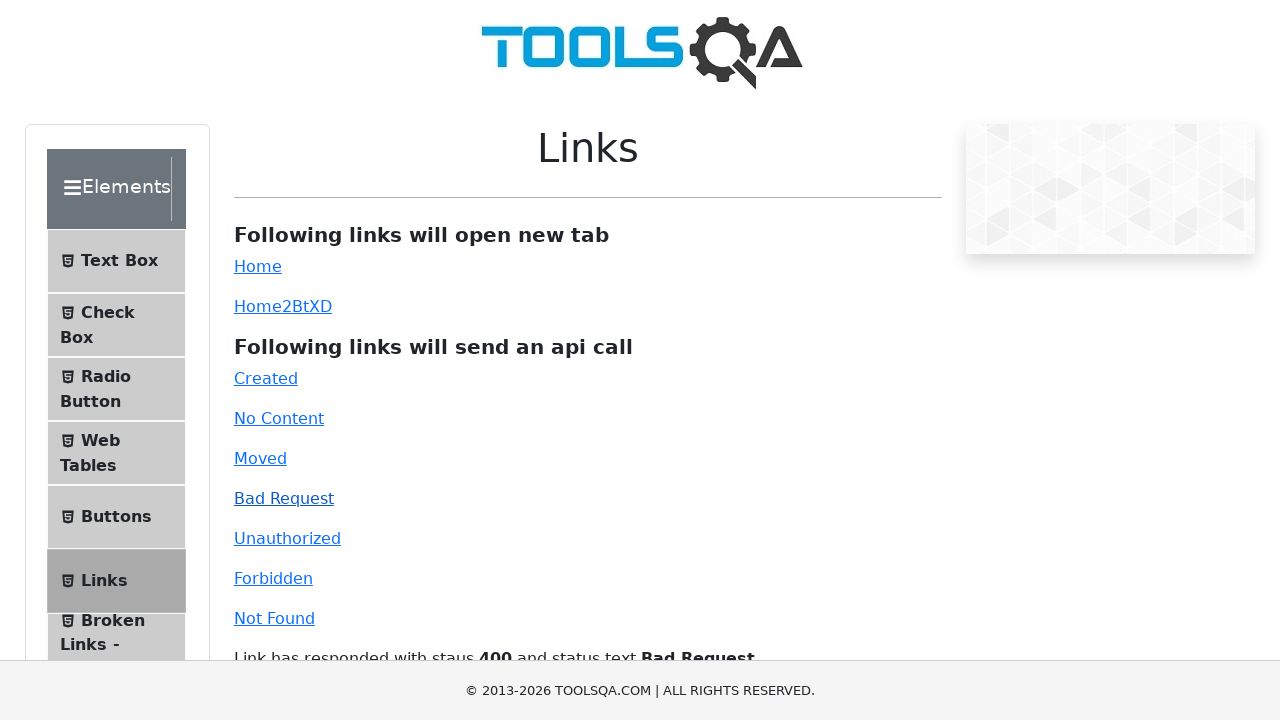

Clicked link with partial text match 'Bad' at (284, 498) on a:has-text('Bad')
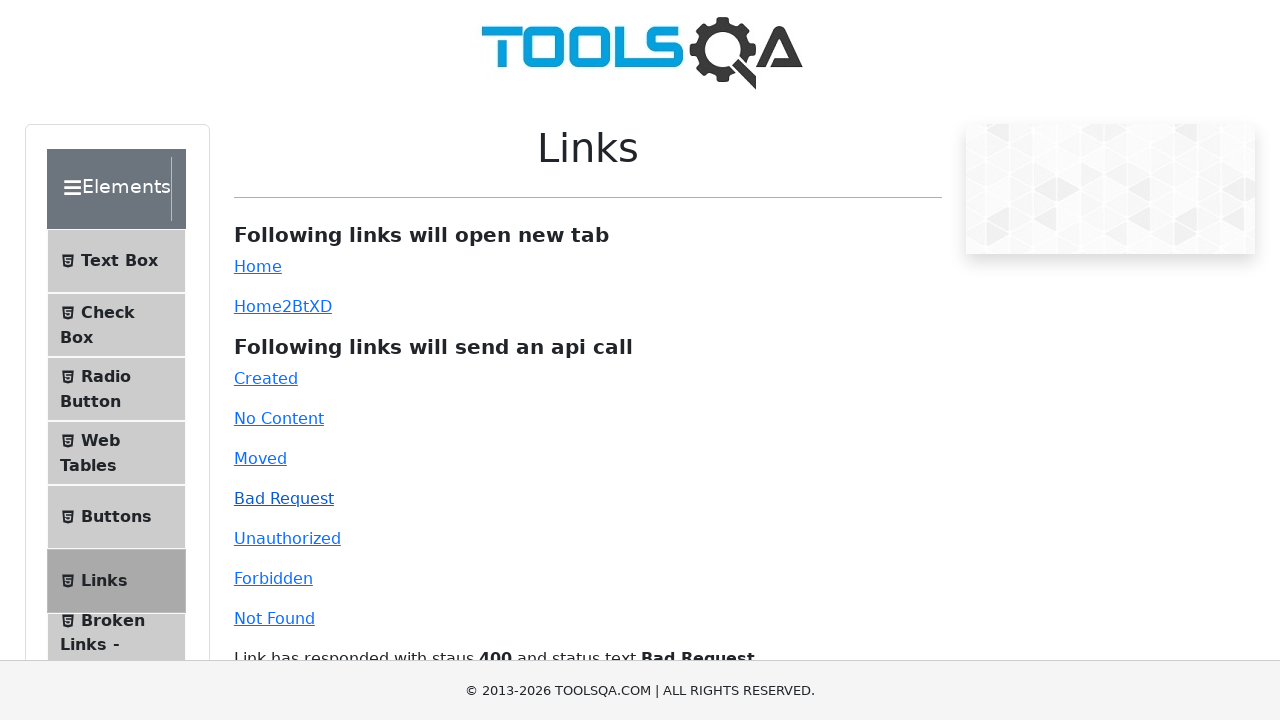

Navigated back to previous page
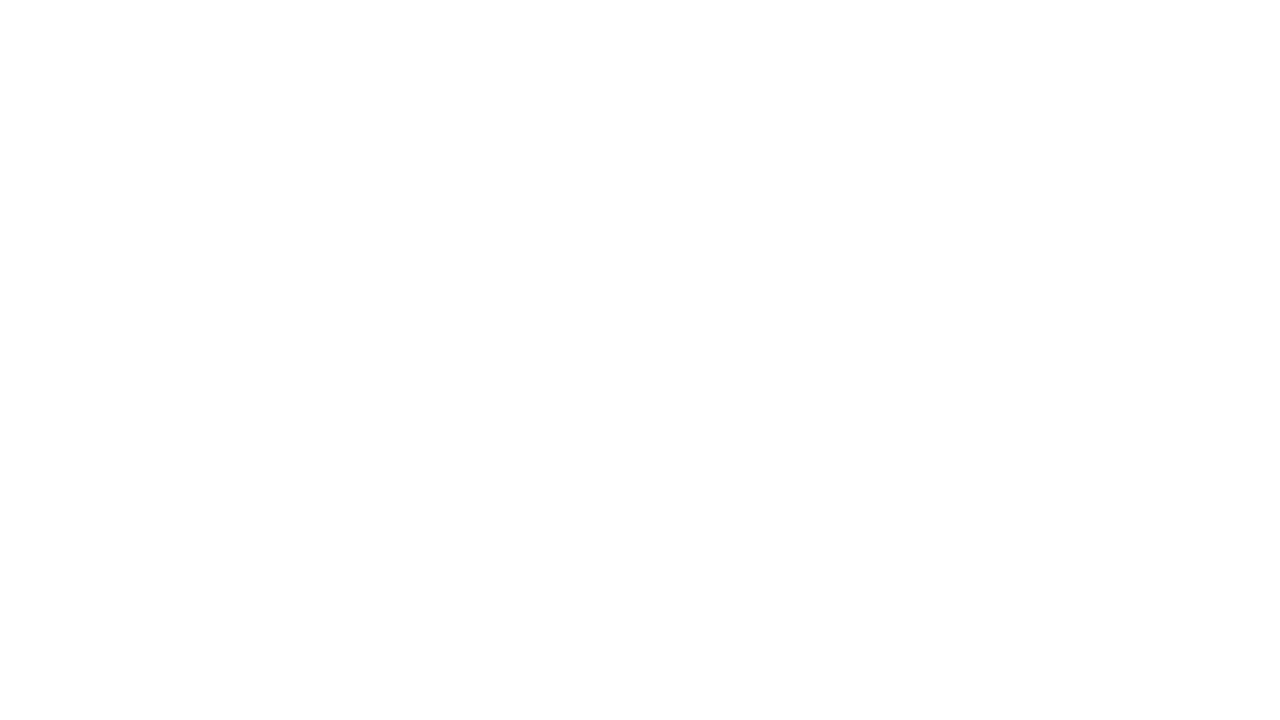

Set viewport size to 1920x1080
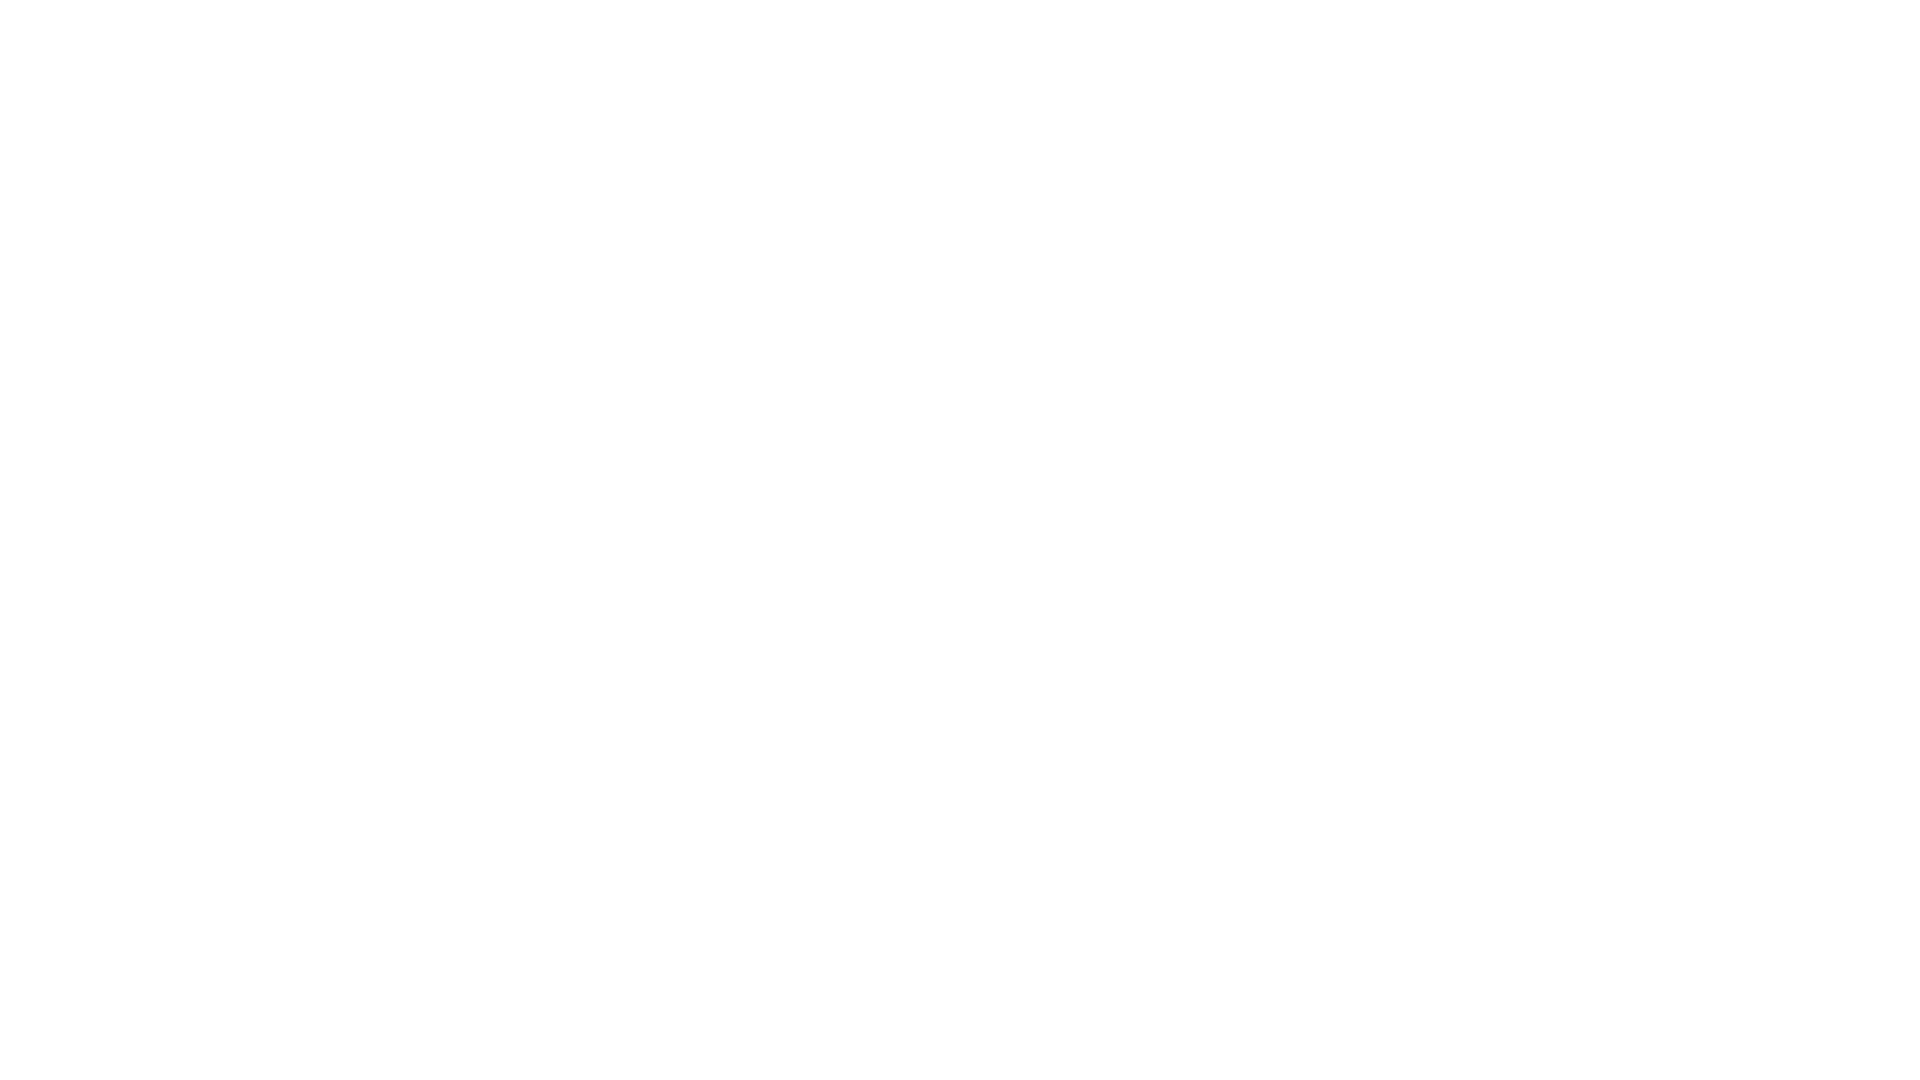

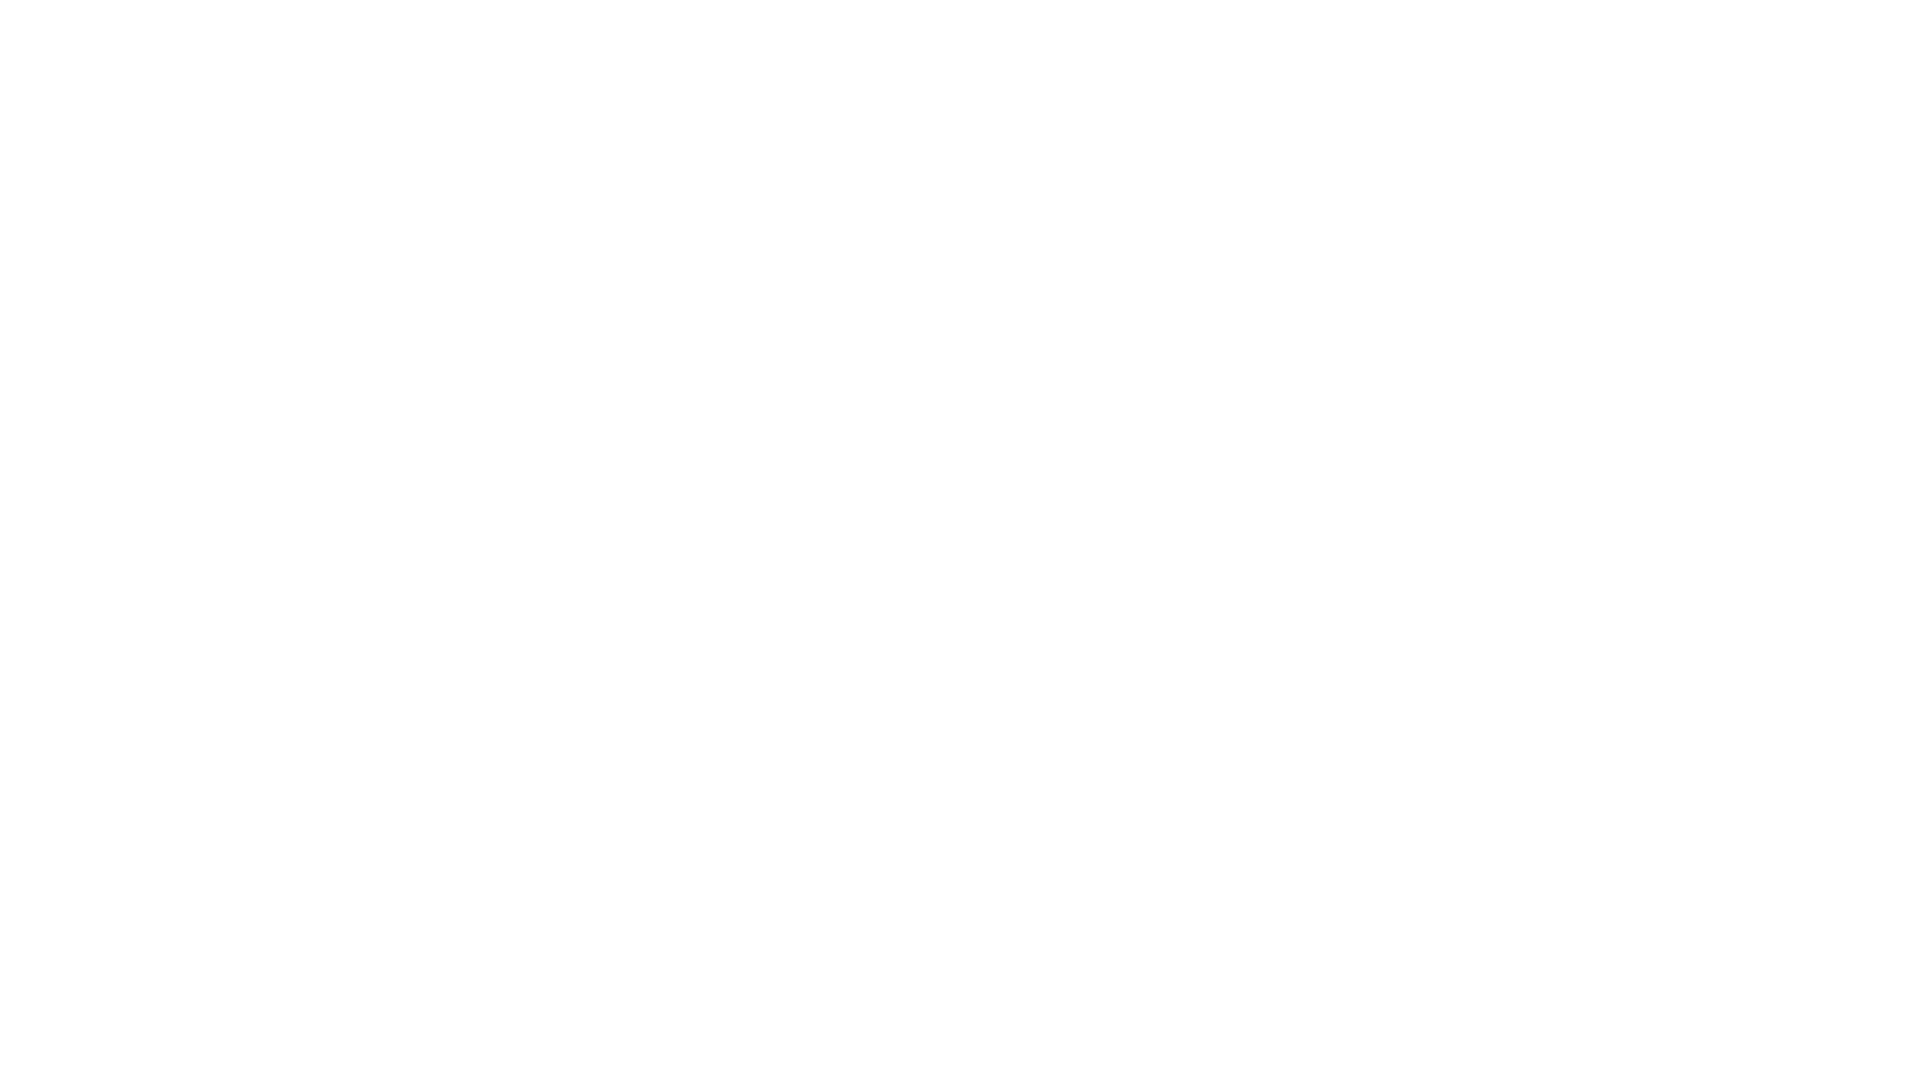